Tests radio button selection by finding and clicking the radio option labeled "India" from a list of options.

Starting URL: https://softwaretestingpro.github.io/Automation/Beginner/B-1.07-RadioList.html

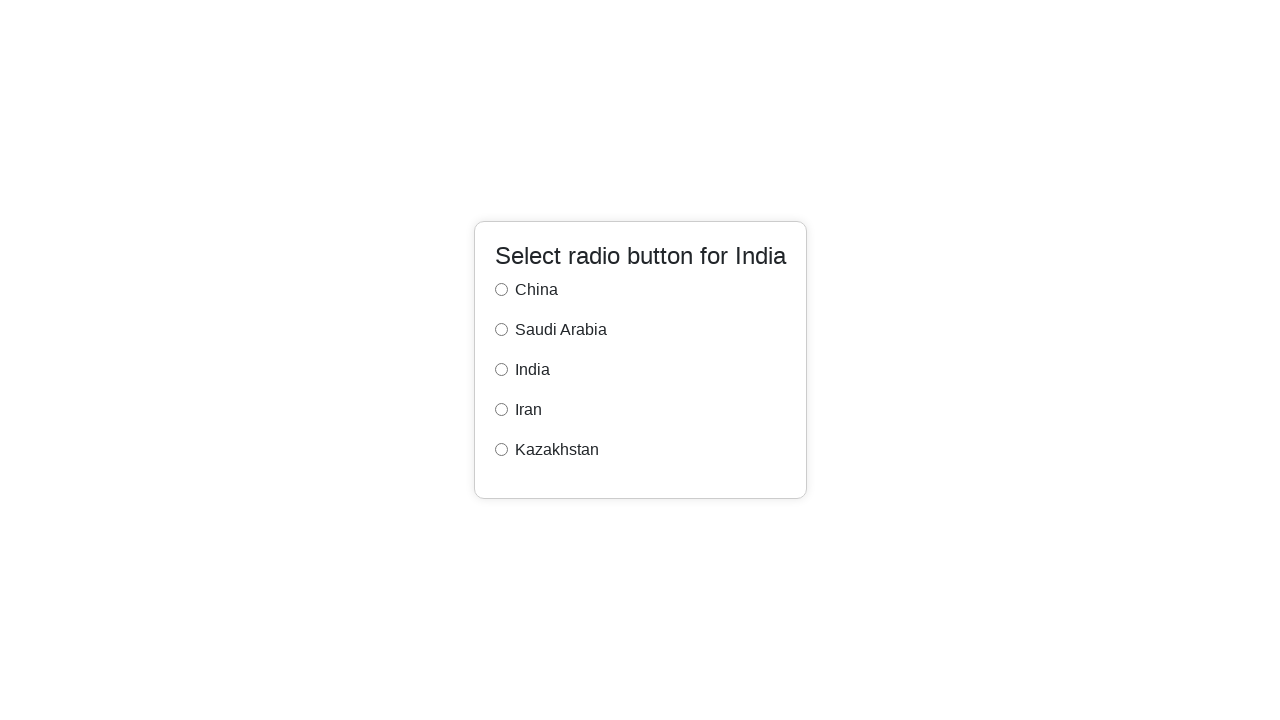

Navigated to RadioList test page
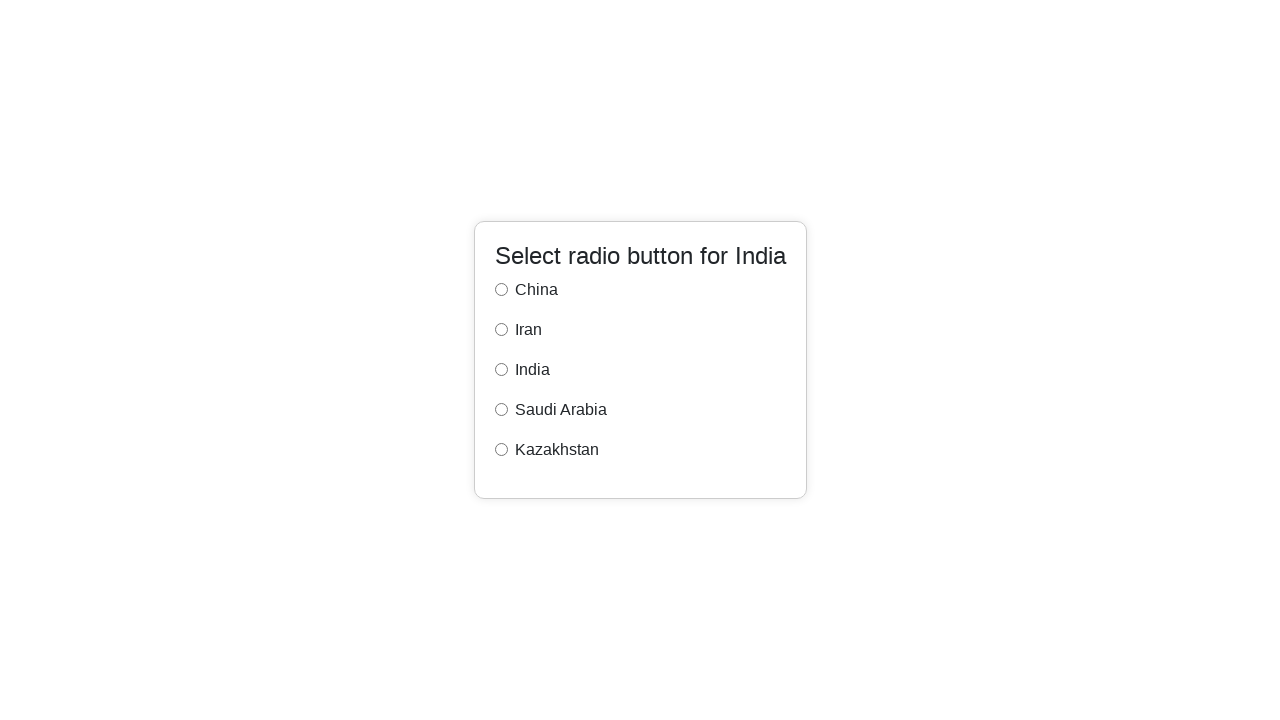

Radio button labels loaded and visible
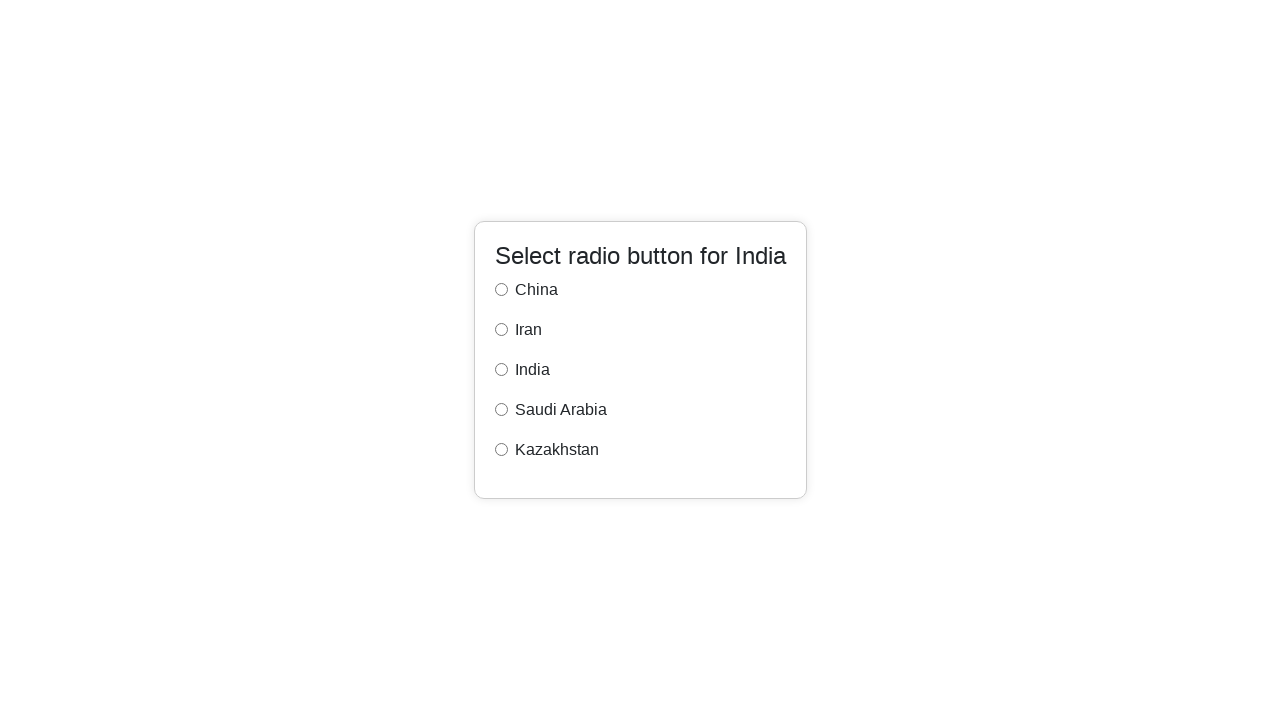

Located all radio button labels
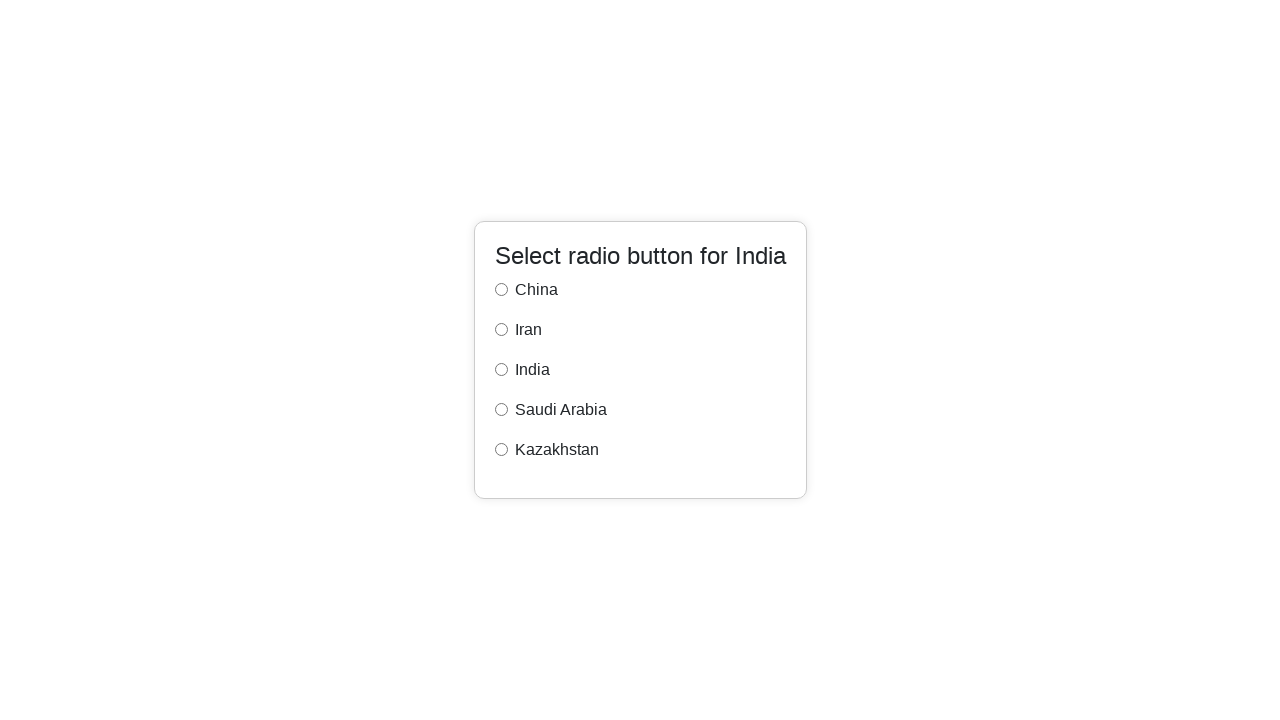

Found 5 radio button label(s)
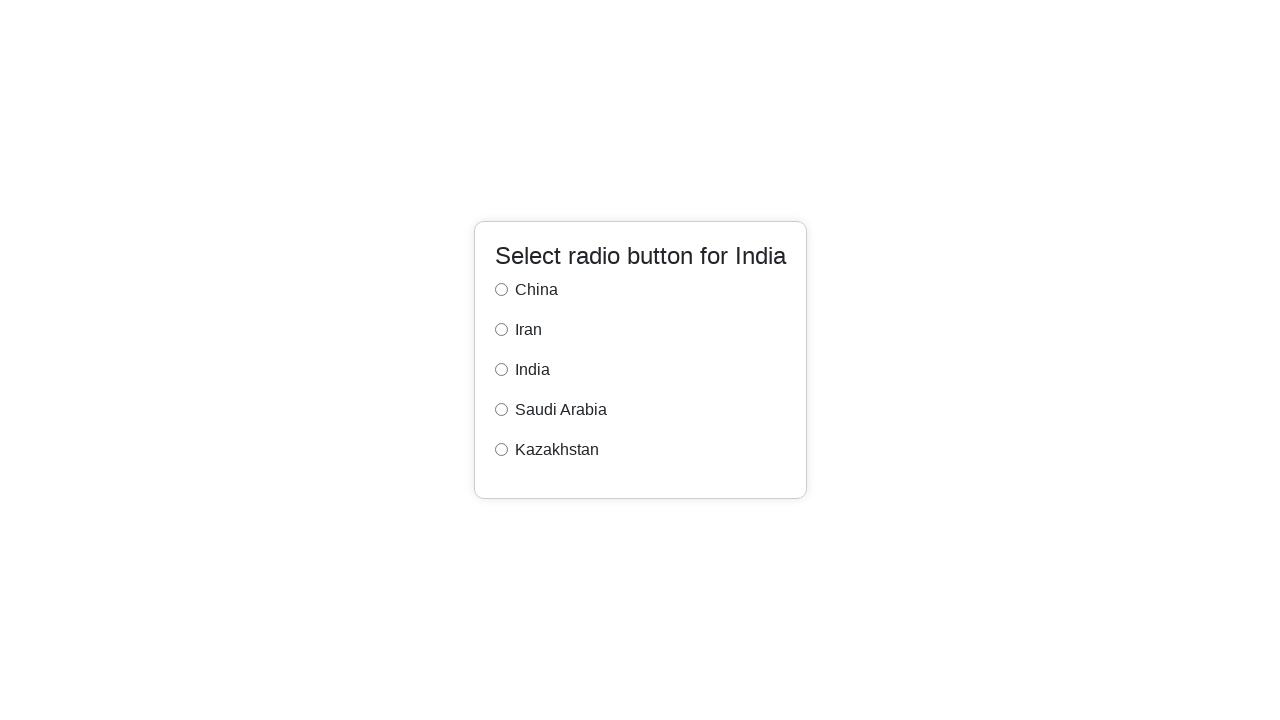

Examined radio button label at index 0
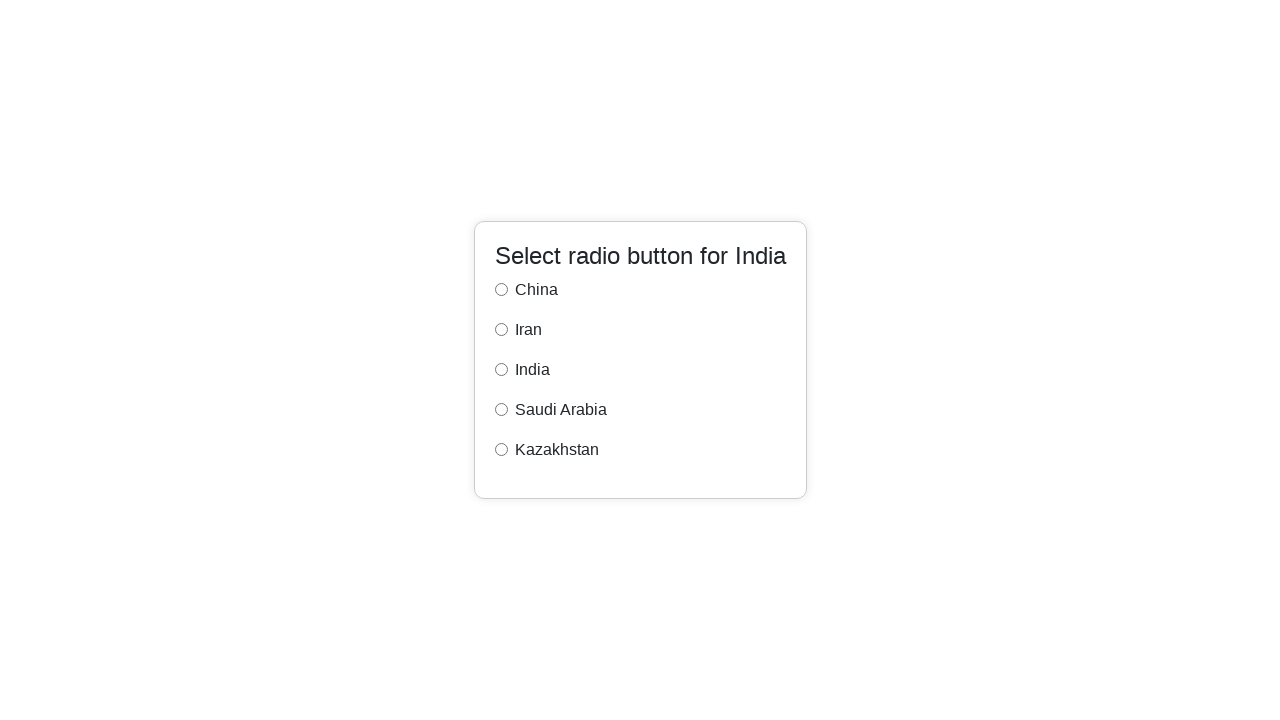

Examined radio button label at index 1
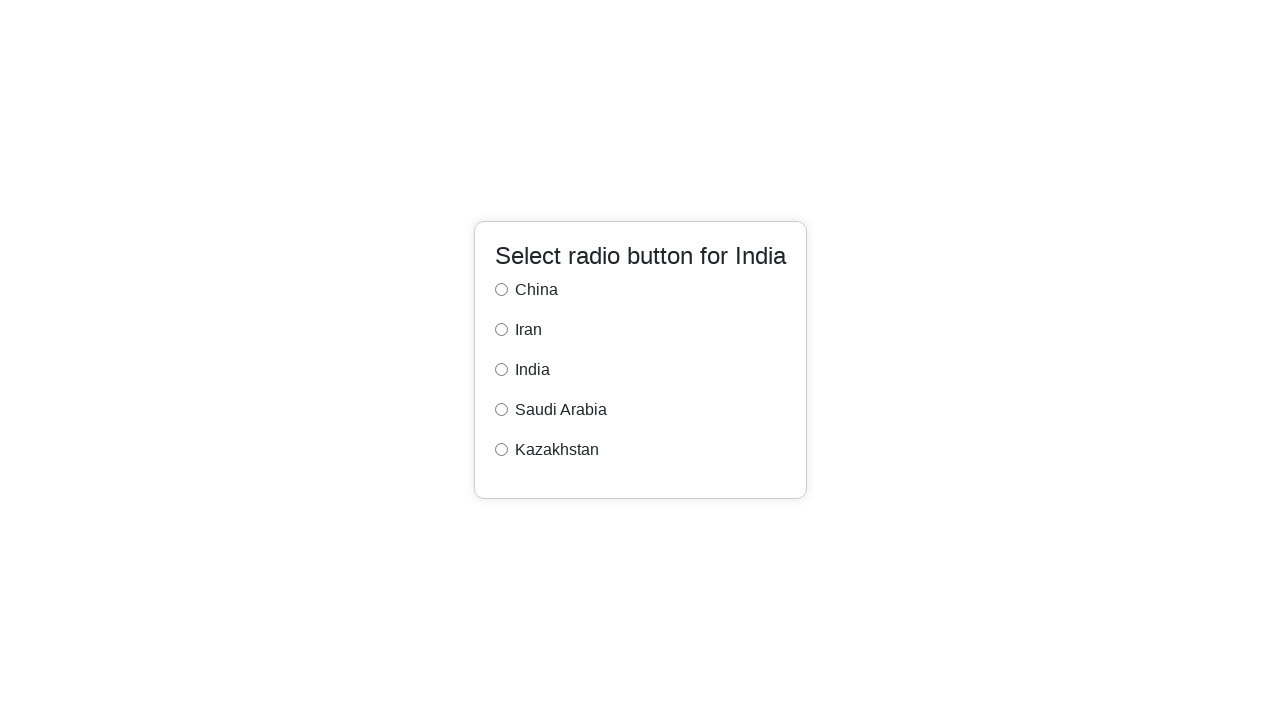

Examined radio button label at index 2
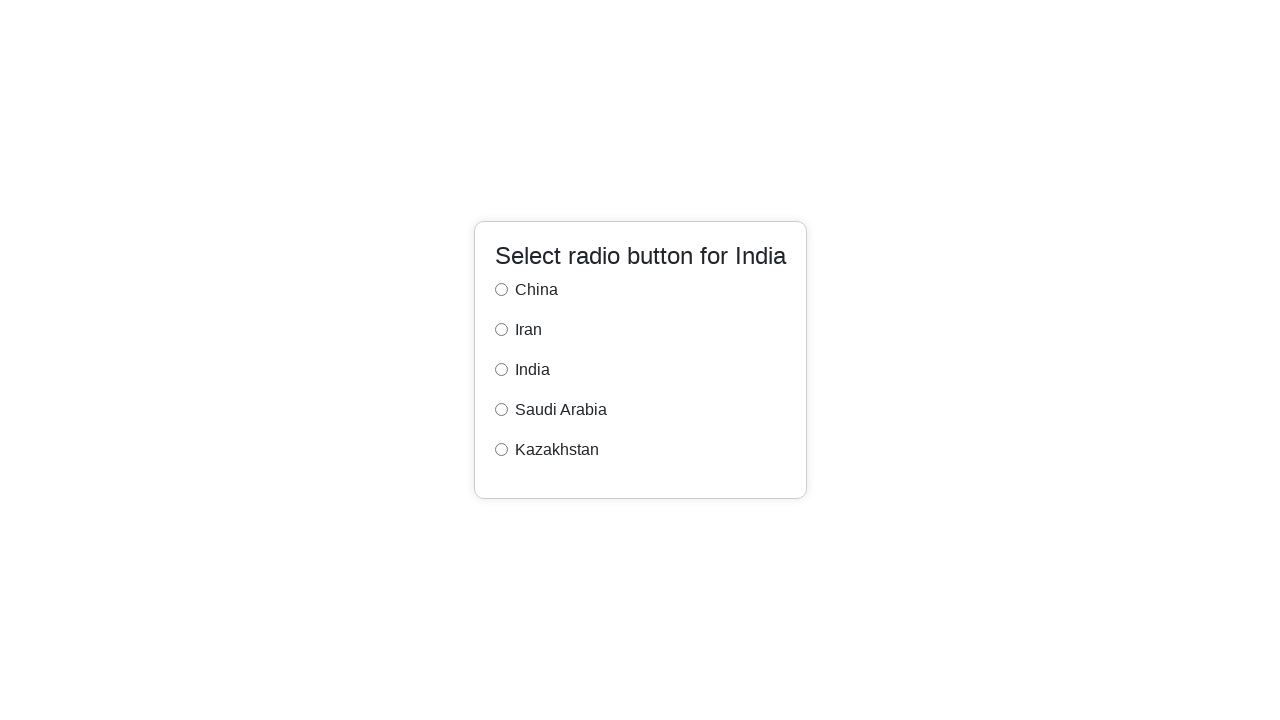

Clicked radio button for 'India' option at (640, 370) on label.form-check-label >> nth=2 >> ..
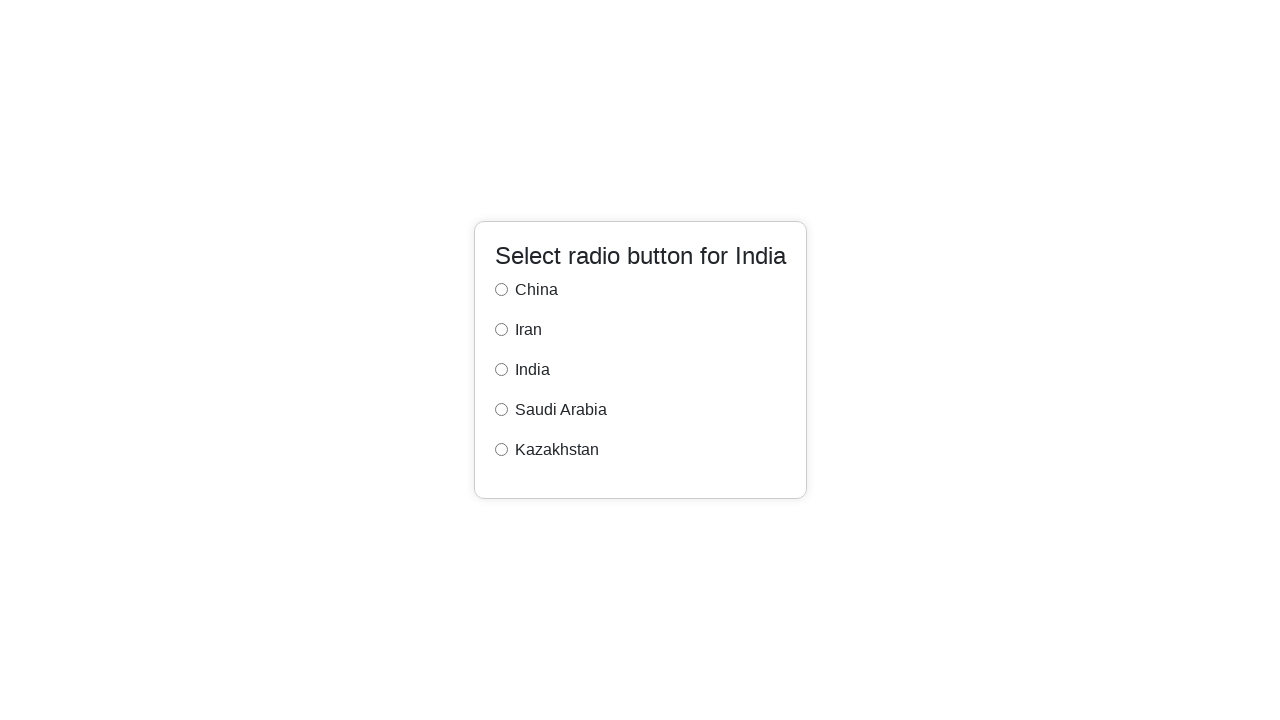

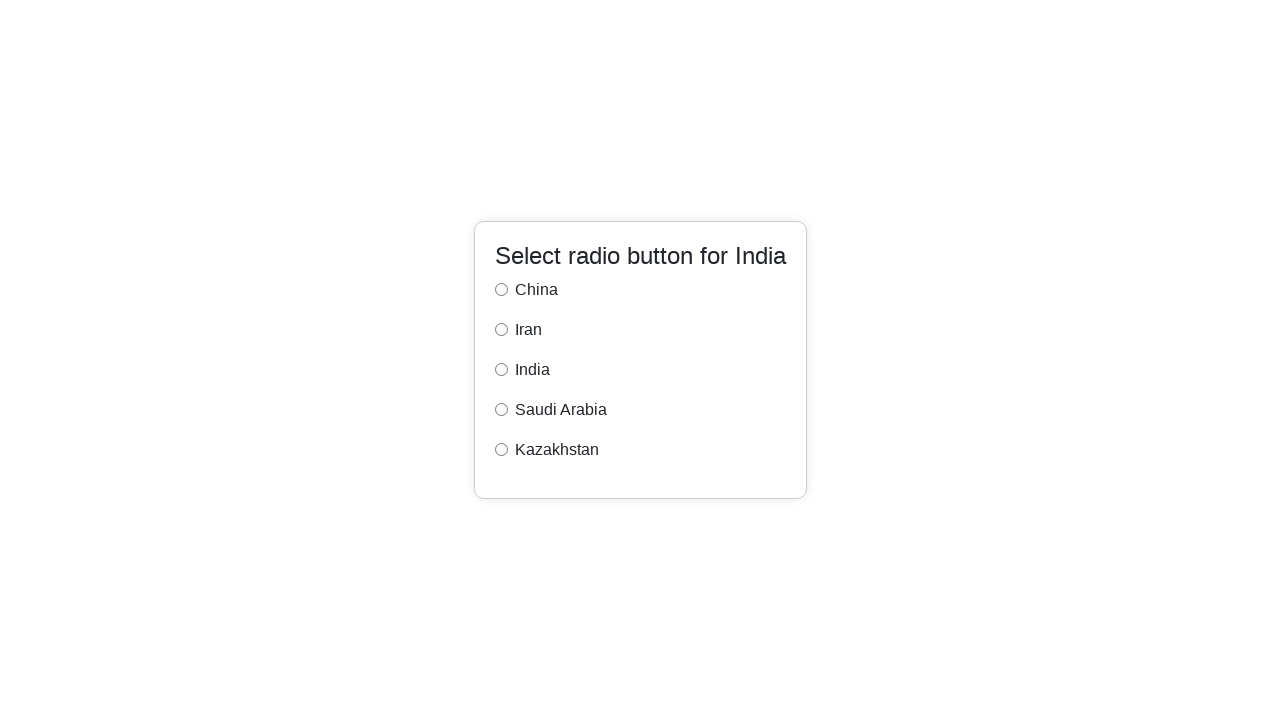